Tests clicking on a dropdown menu item by clicking the first dropdown toggle element

Starting URL: https://green.edu.bd/

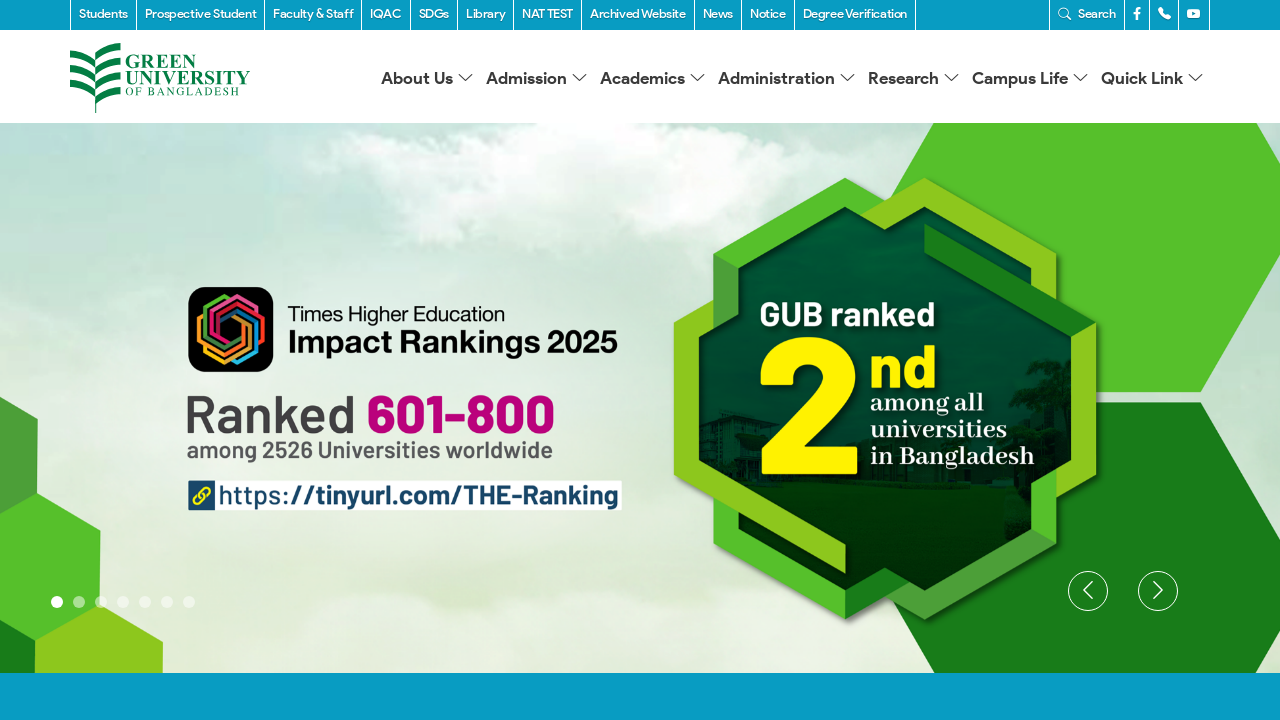

Waited for dropdown toggle elements to load
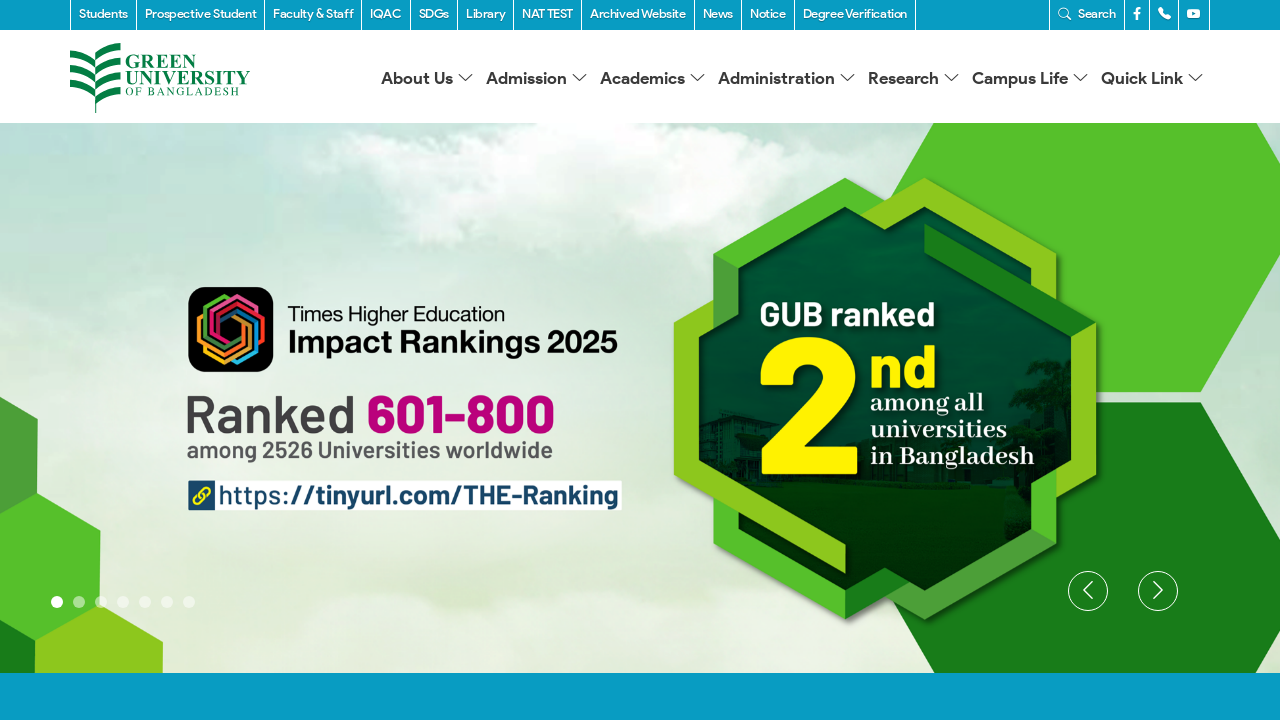

Located all dropdown toggle elements
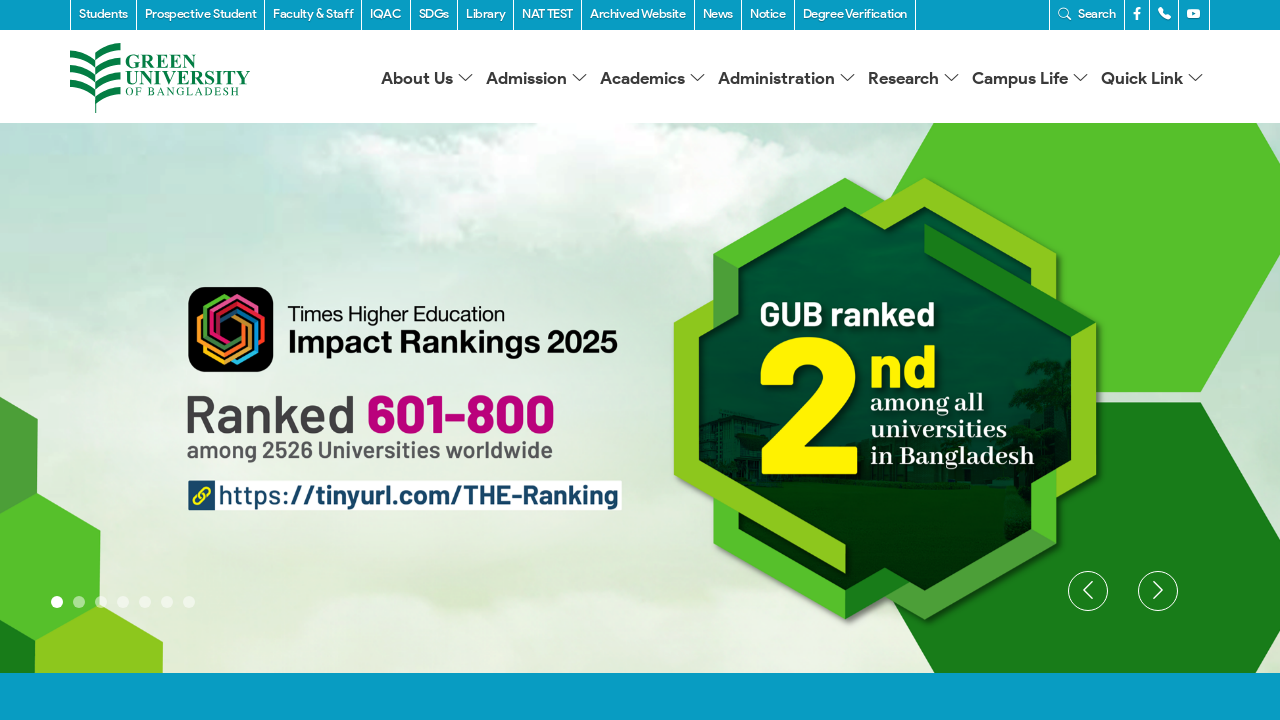

Clicked the first dropdown toggle element (About Us menu) at (1136, 17) on .dropdown-toggle >> nth=0
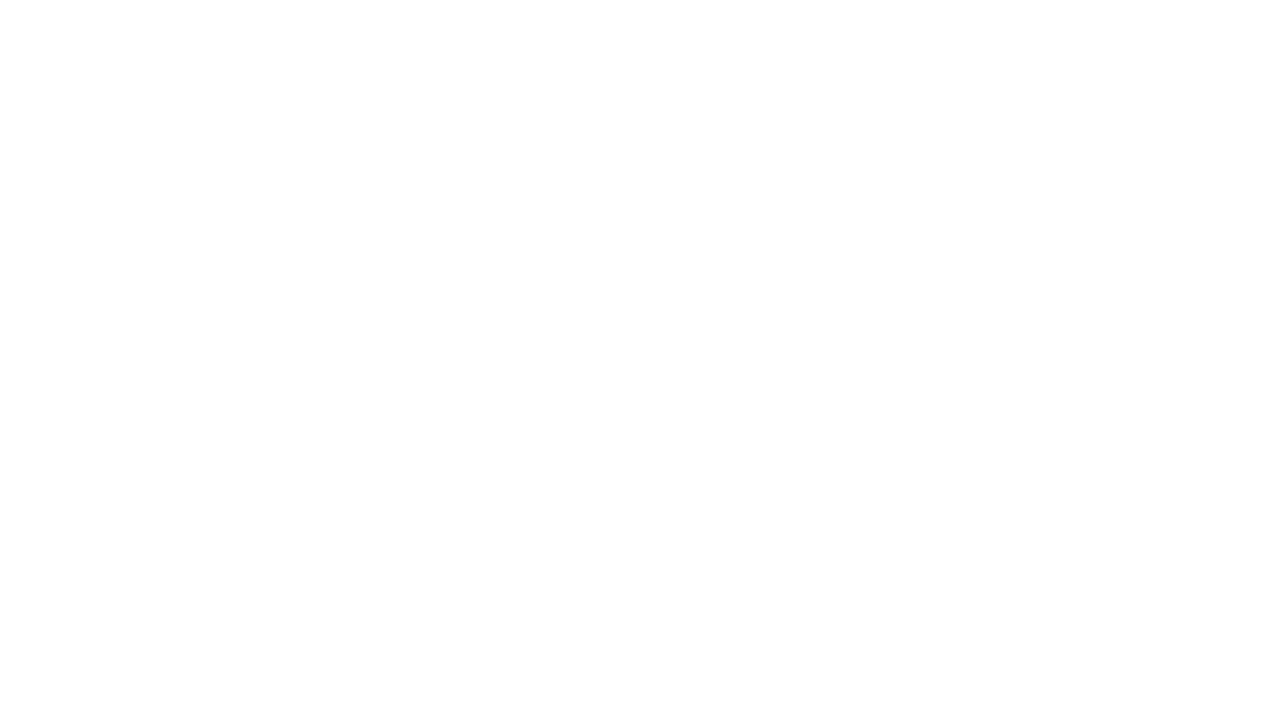

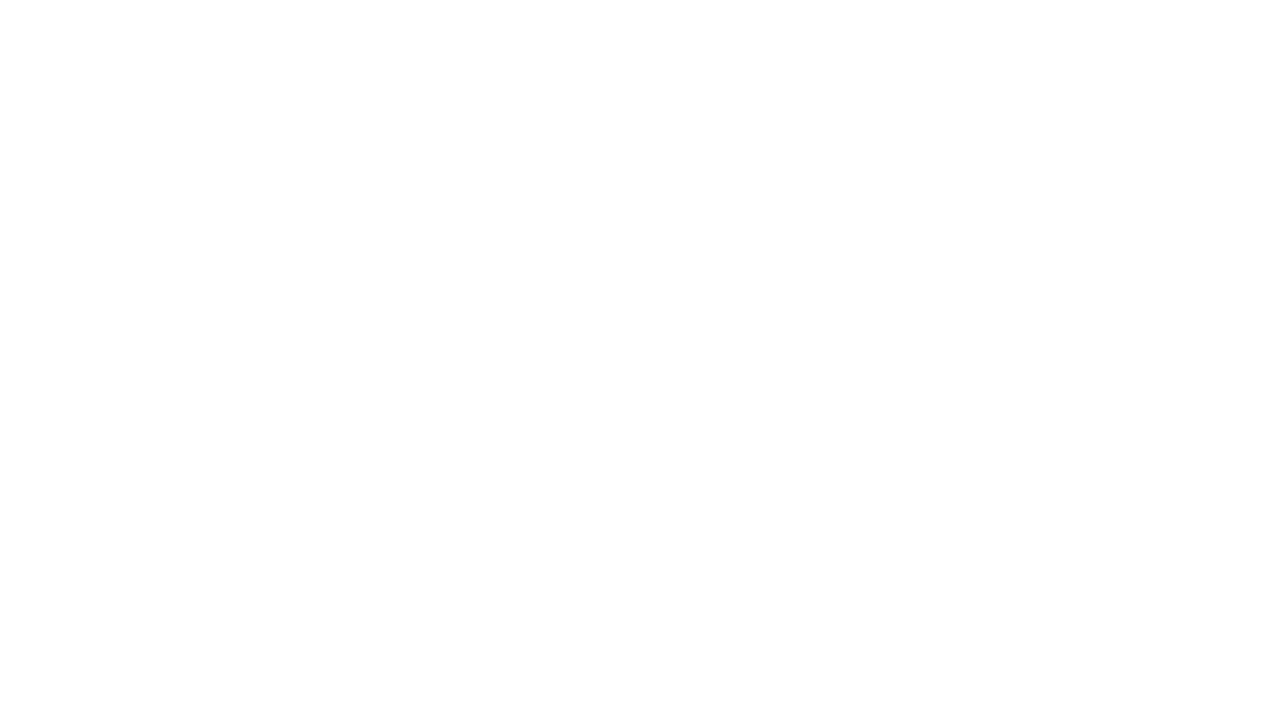